Tests pagination by clicking the next button to load new product items and verifying different products appear, then navigating back with the previous button

Starting URL: https://demoblaze.com/

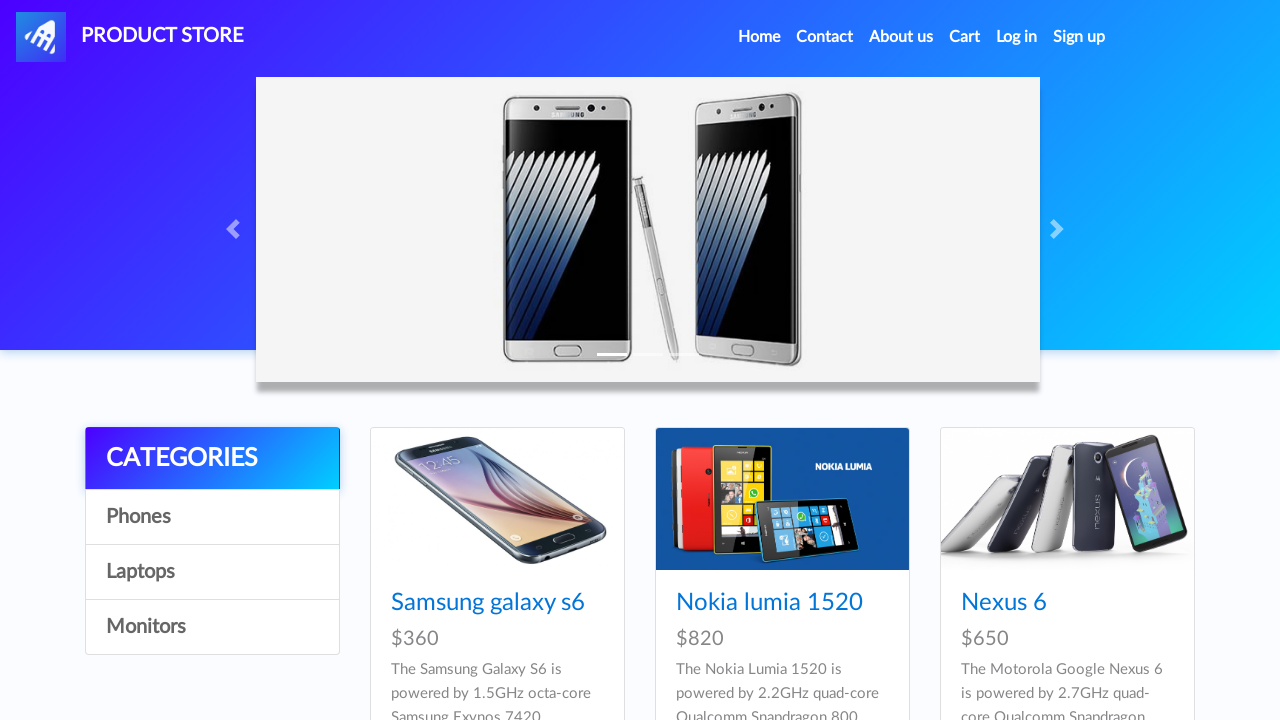

Waited for product cards to load on initial page
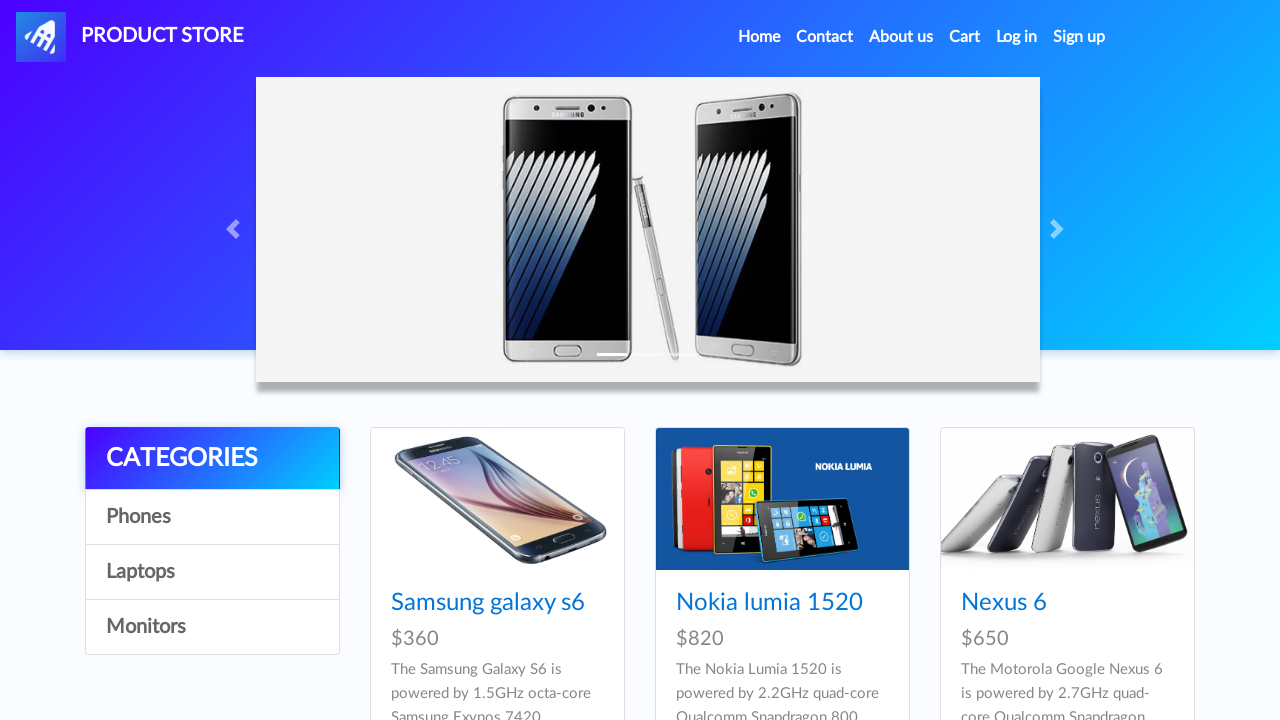

Retrieved first product name from initial page
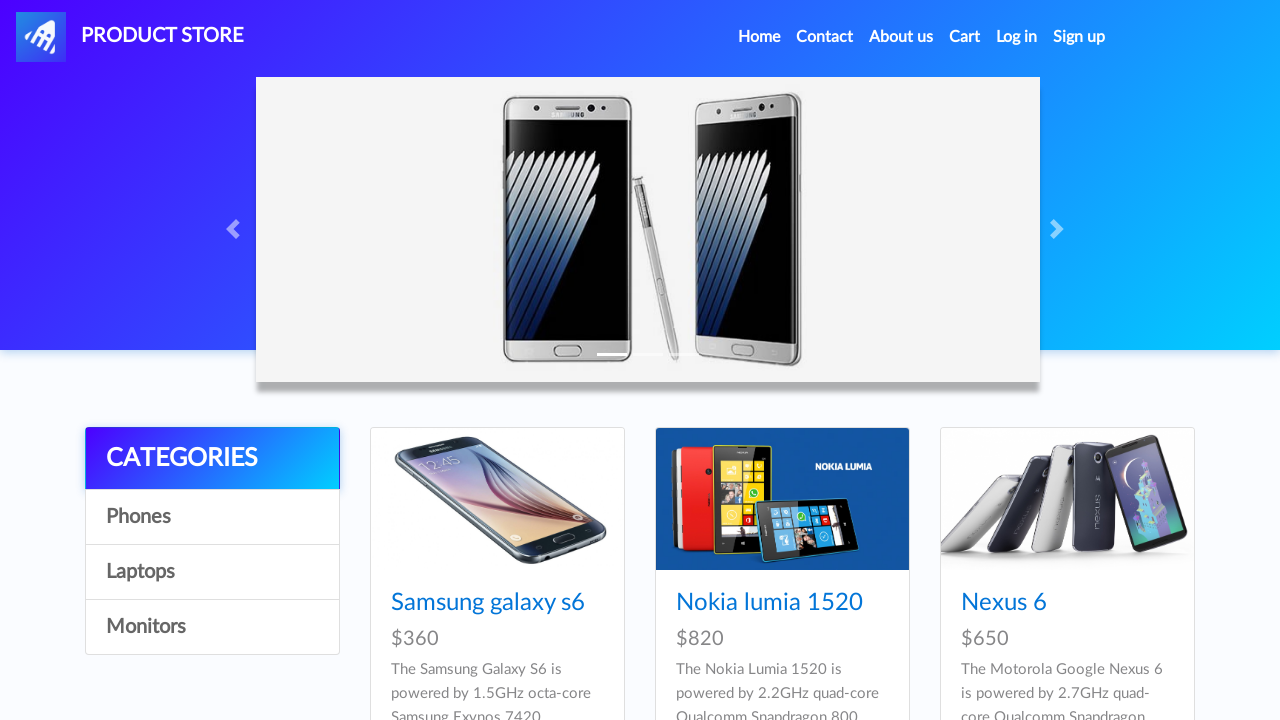

Clicked next button to load new product items at (1166, 385) on #next2
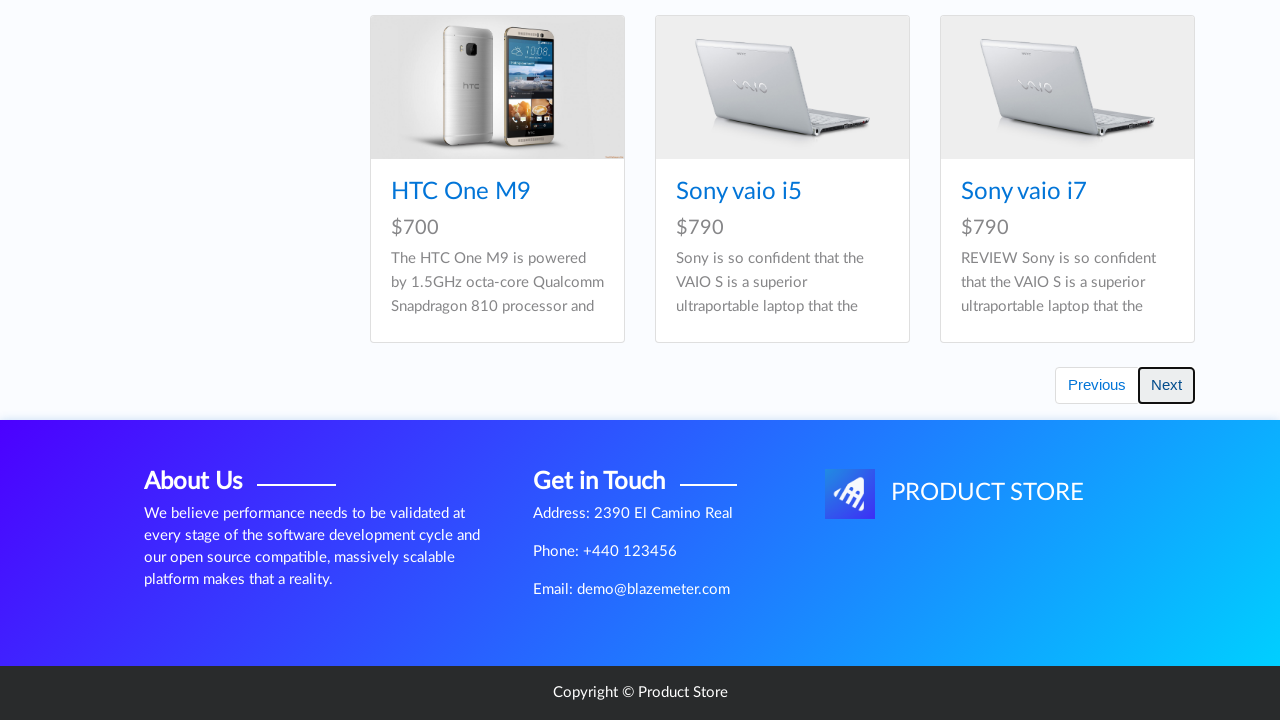

Waited for products to load after clicking next
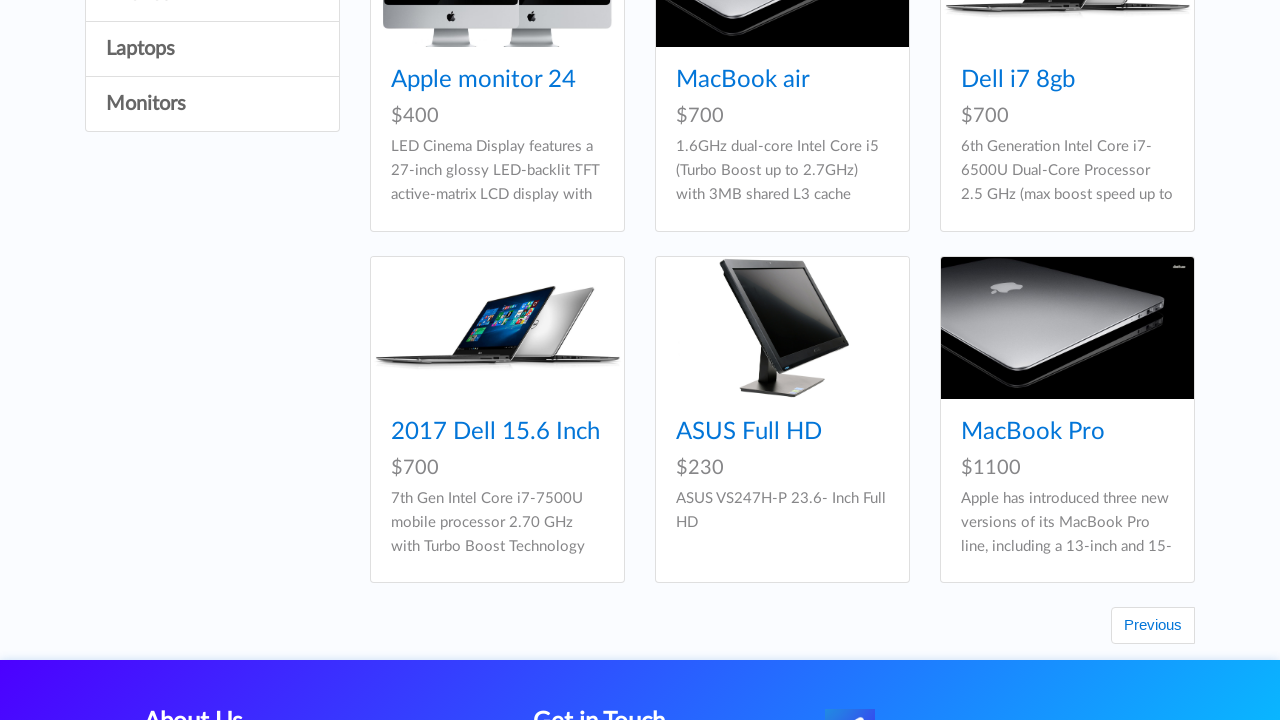

Verified new product cards appeared on next page
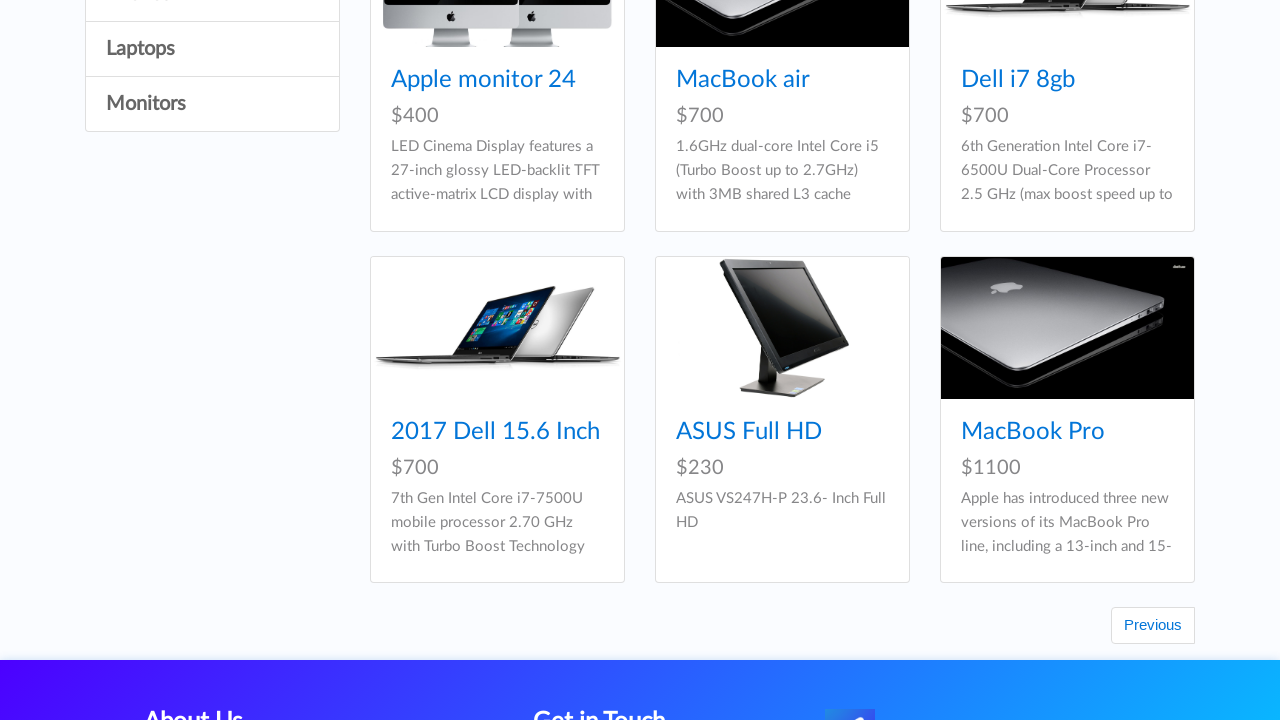

Clicked previous button to navigate back to first page at (1153, 626) on #prev2
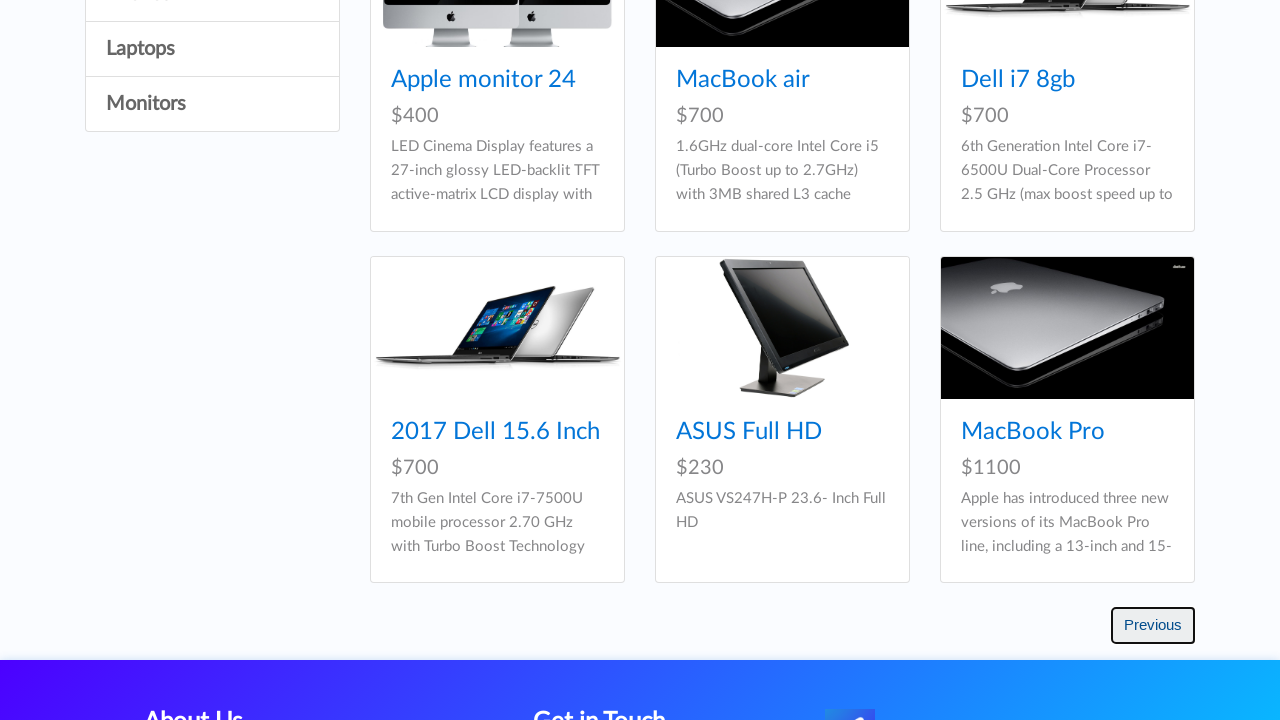

Verified next button is visible after navigating back to first page
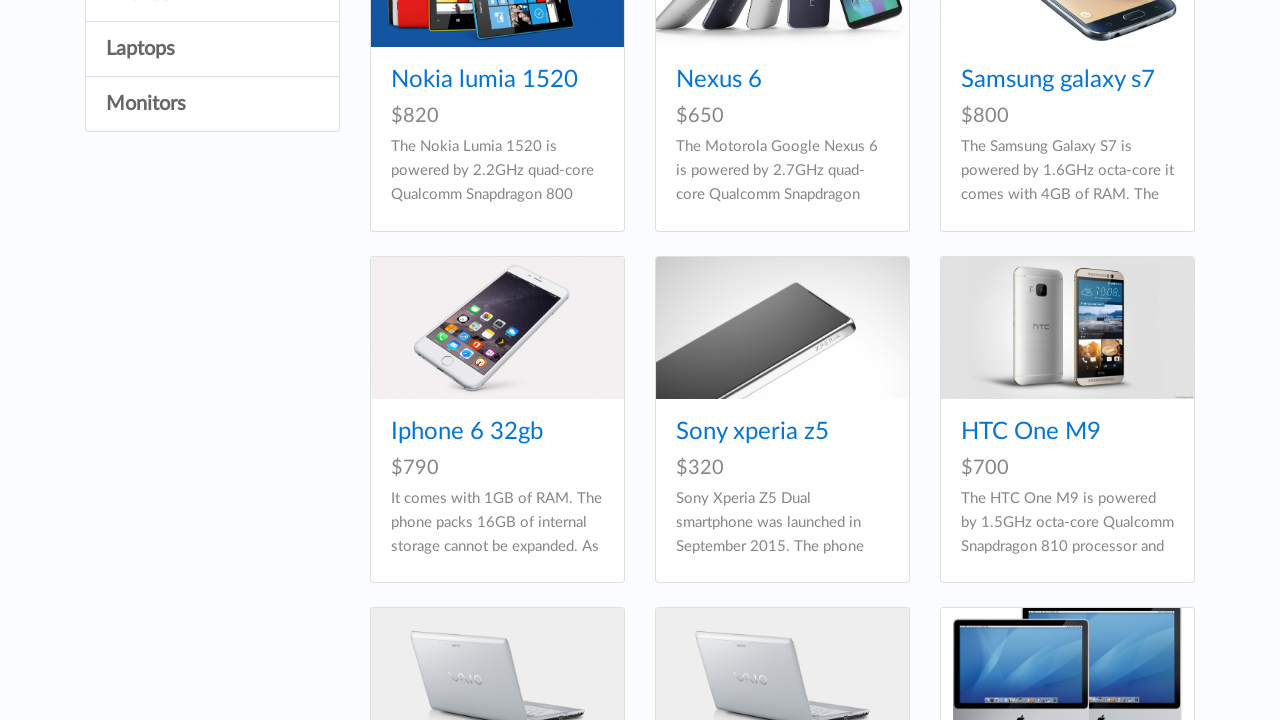

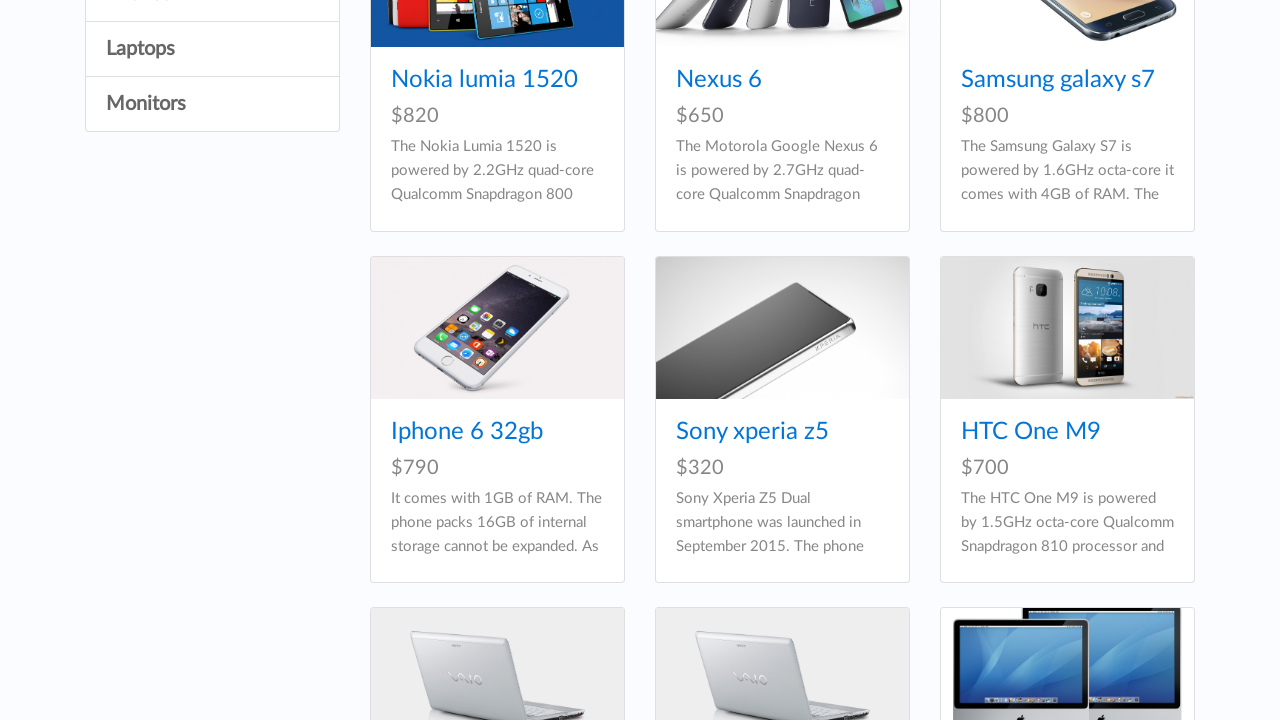